Tests checkbox functionality by clicking on checkboxes and verifying their states on the Checkboxes page.

Starting URL: https://the-internet.herokuapp.com/

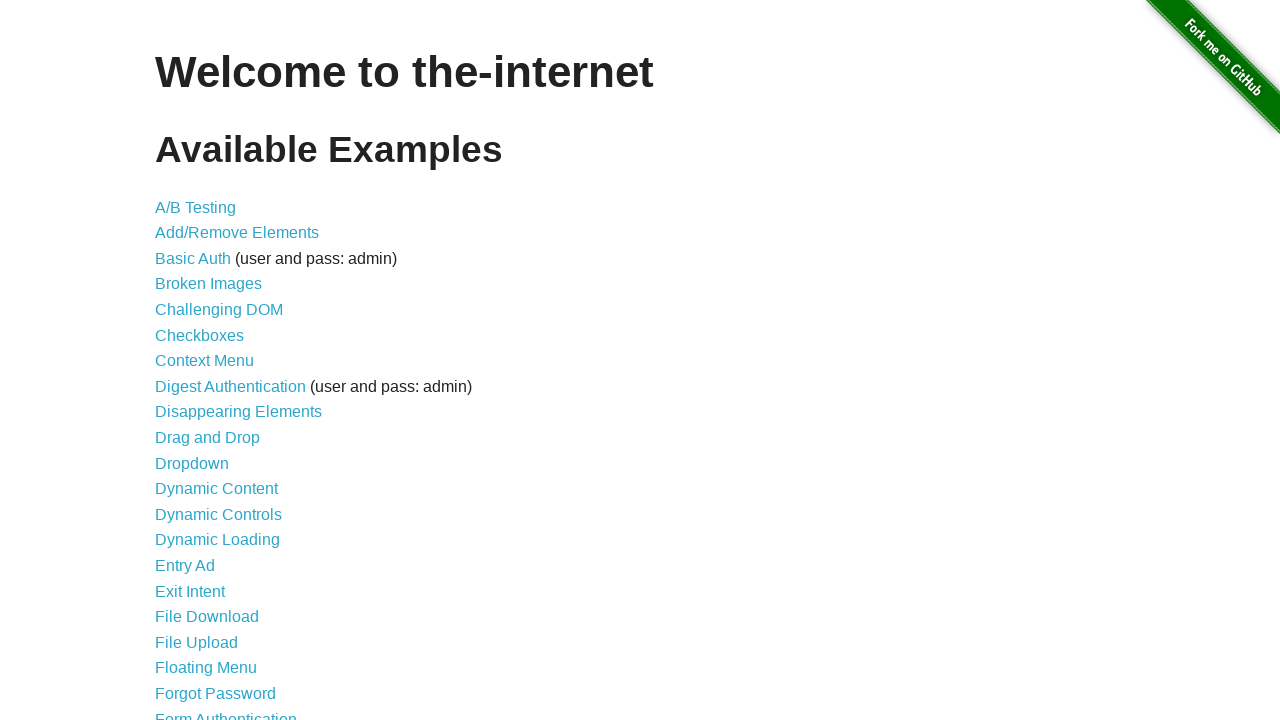

Clicked Checkboxes link to navigate to checkboxes page at (200, 335) on a[href='/checkboxes']
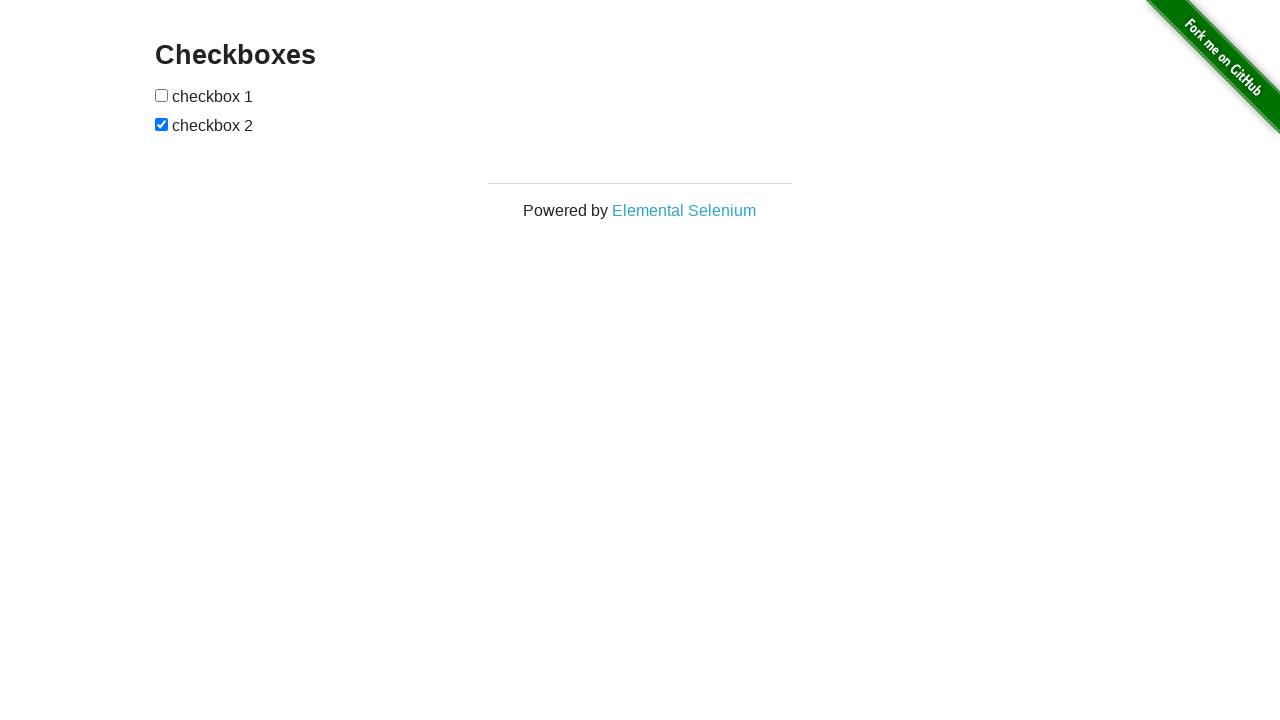

Checkboxes page loaded and URL verified
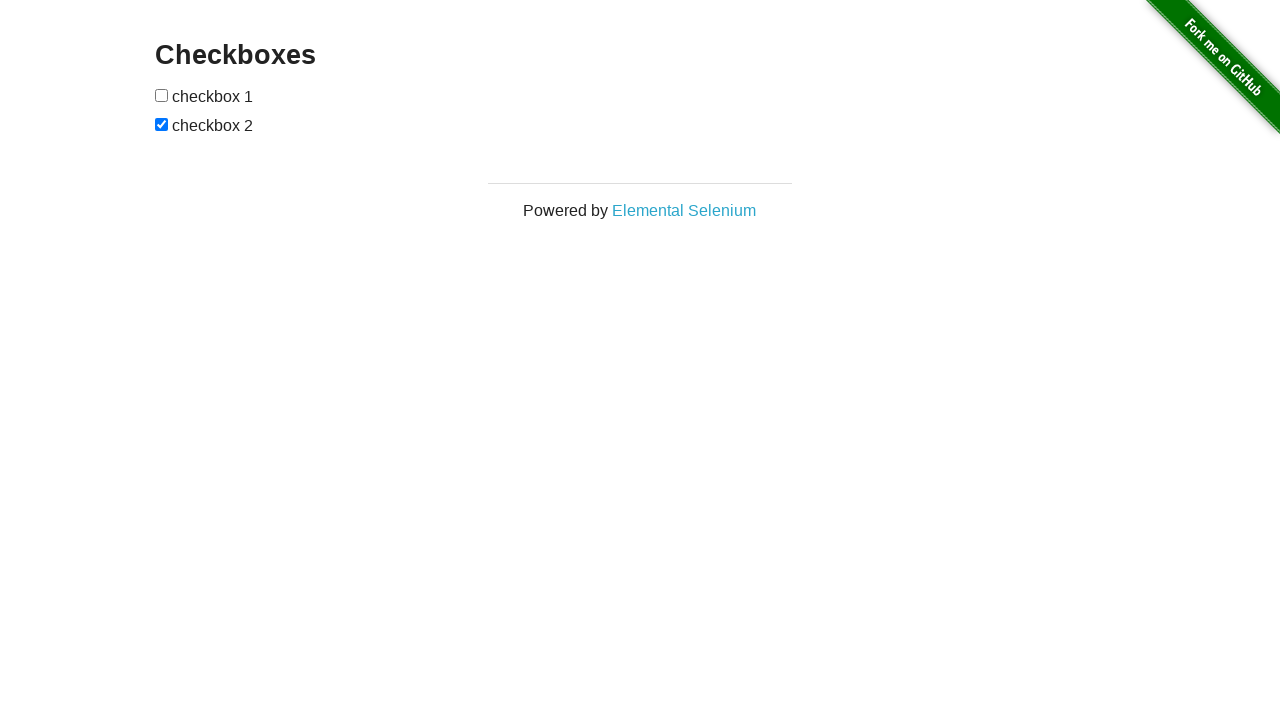

Clicked first checkbox to toggle its state at (162, 95) on xpath=//form[@id='checkboxes']/input[@type='checkbox'][1]
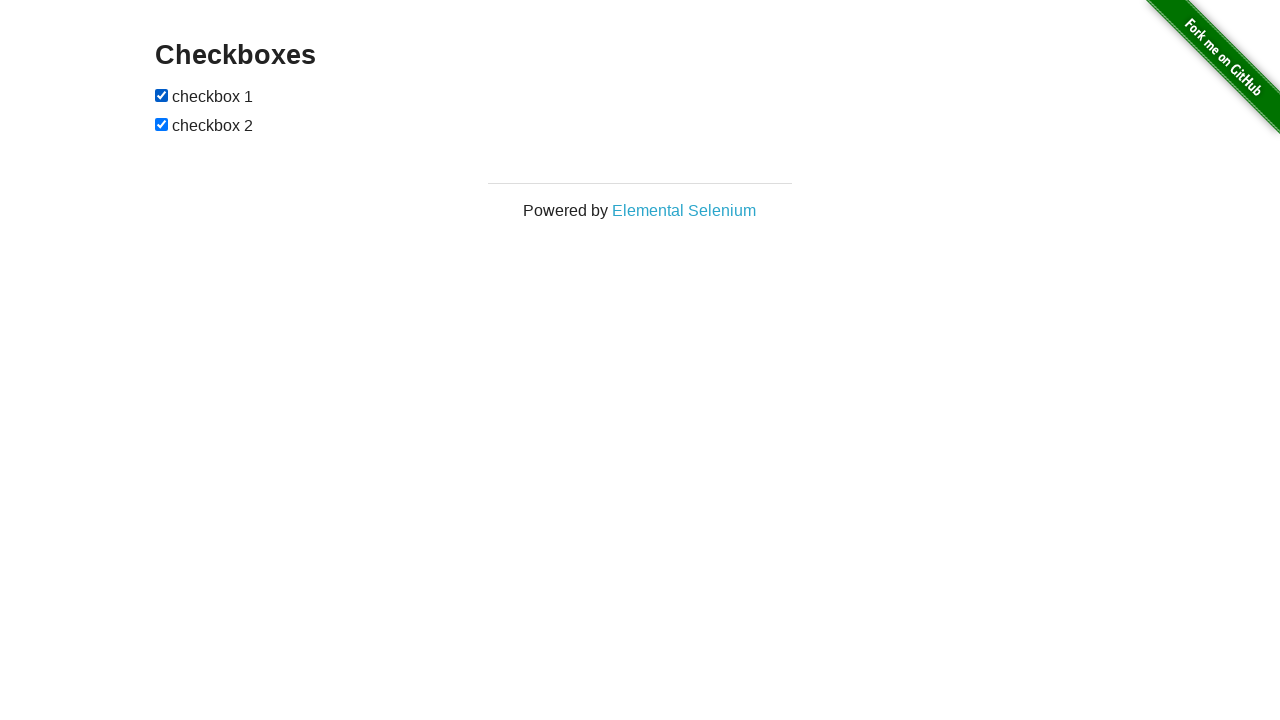

Clicked second checkbox to toggle its state at (162, 124) on xpath=//form[@id='checkboxes']/input[@type='checkbox'][2]
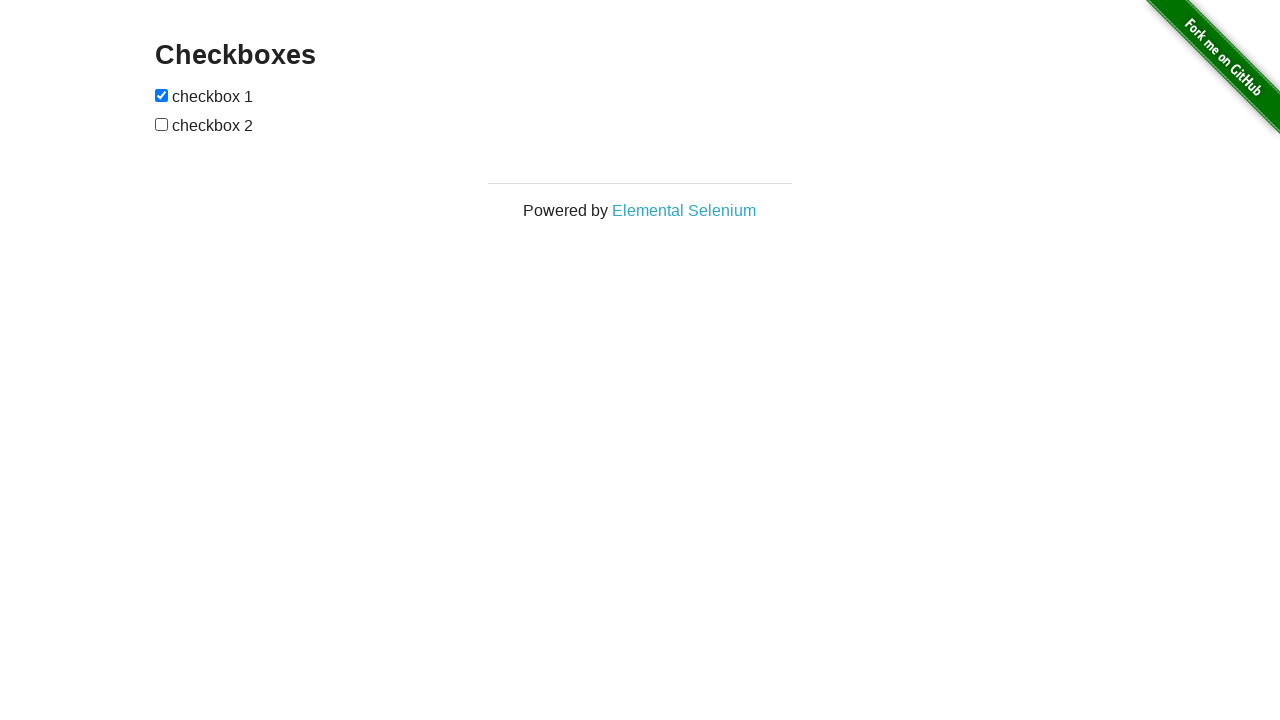

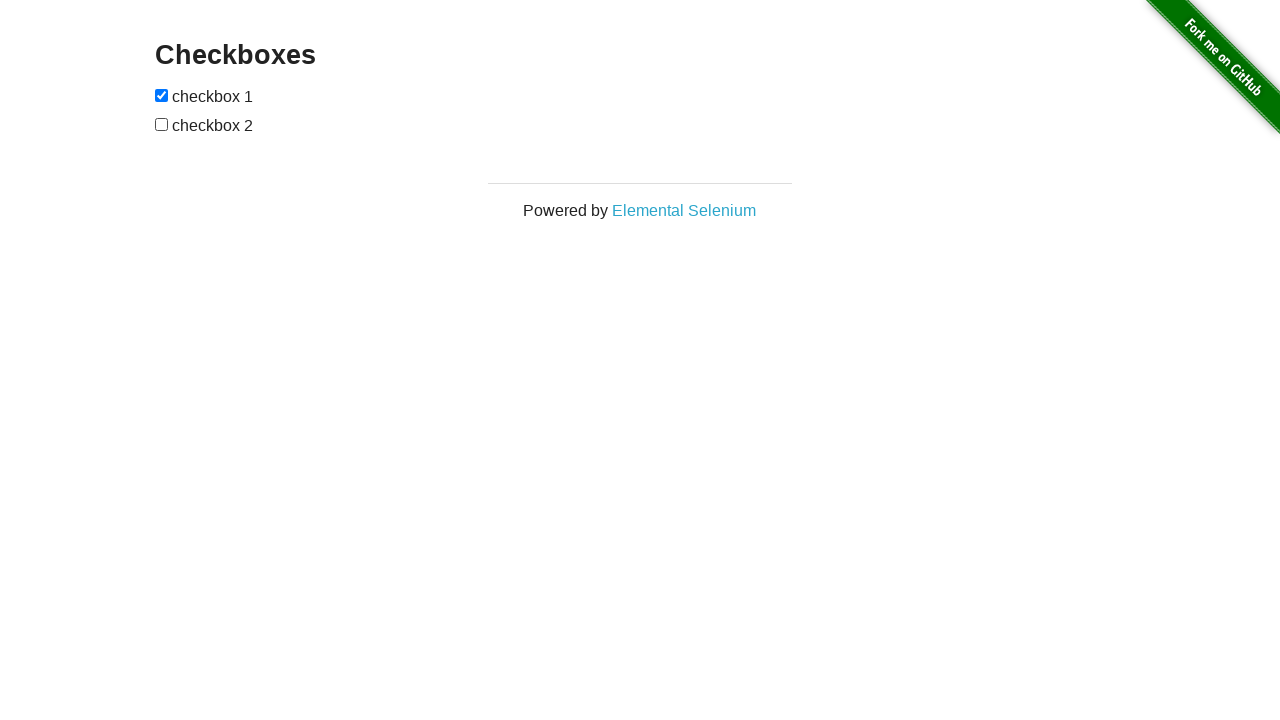